Tests the add/remove elements functionality by verifying the Add Element button is displayed, clicking it, and then verifying that a Delete button appears.

Starting URL: https://the-internet.herokuapp.com/add_remove_elements/

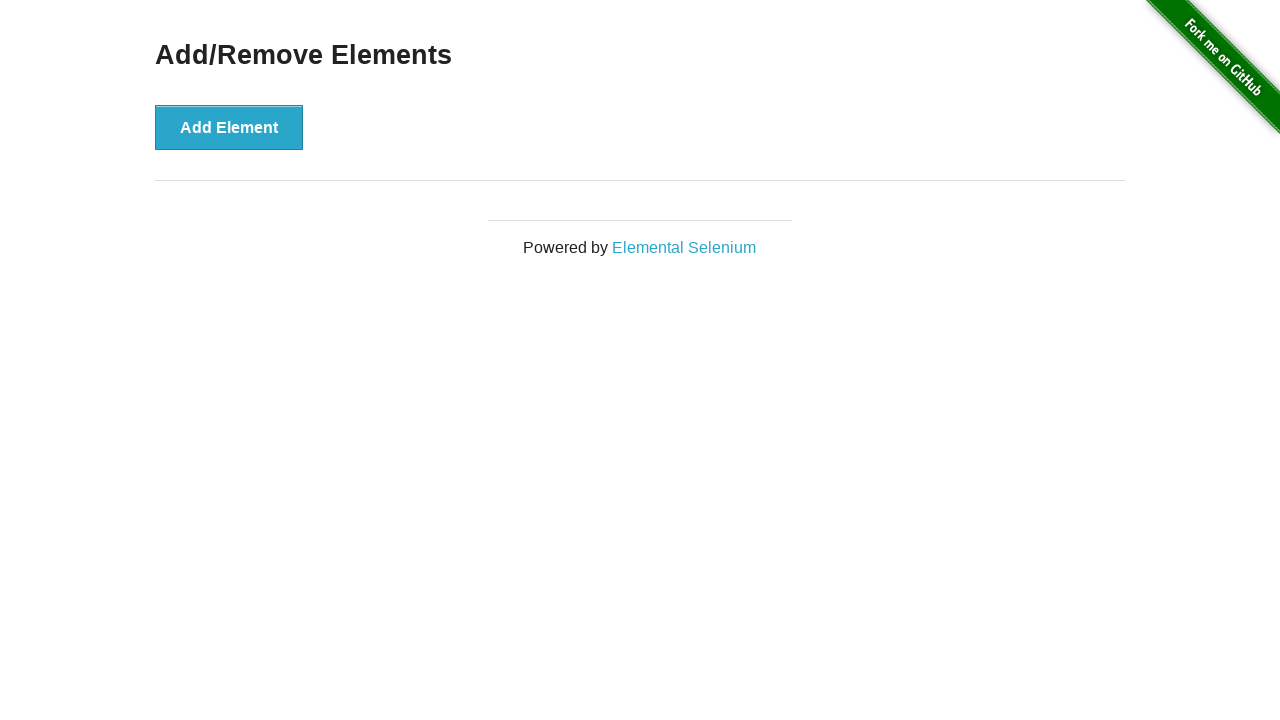

Waited for Add Element button to be present in DOM
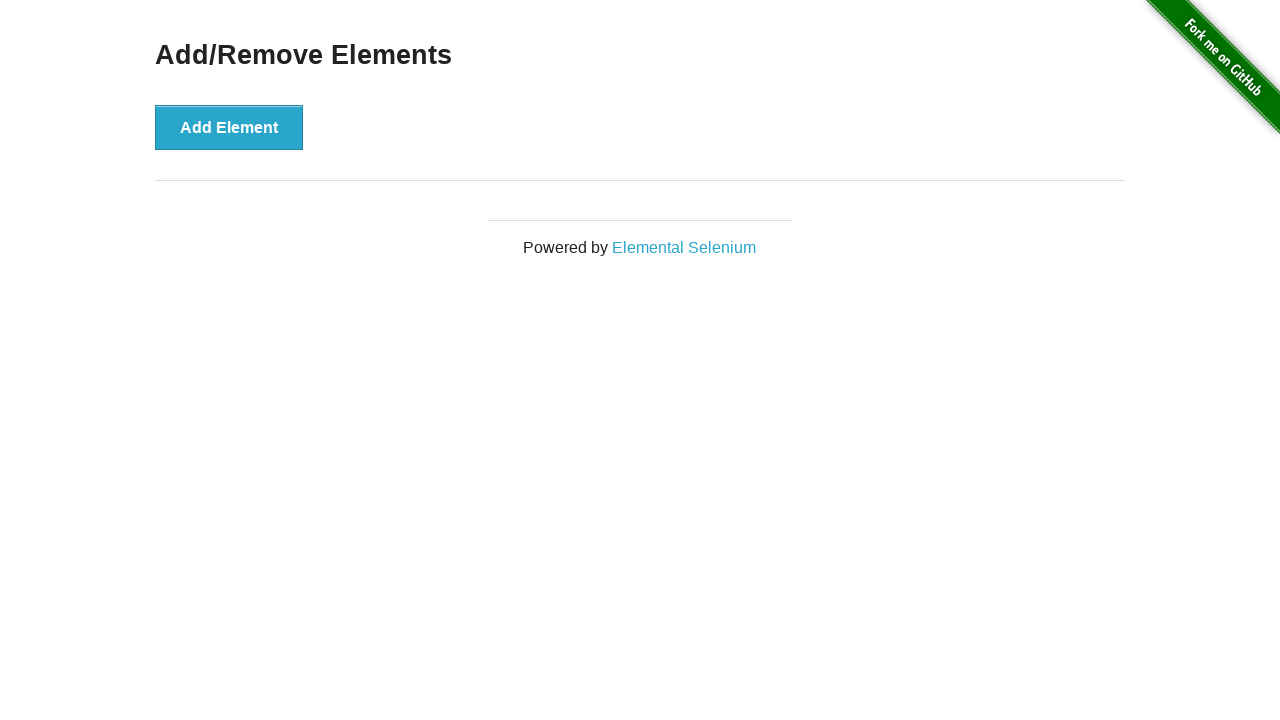

Verified Add Element button is visible
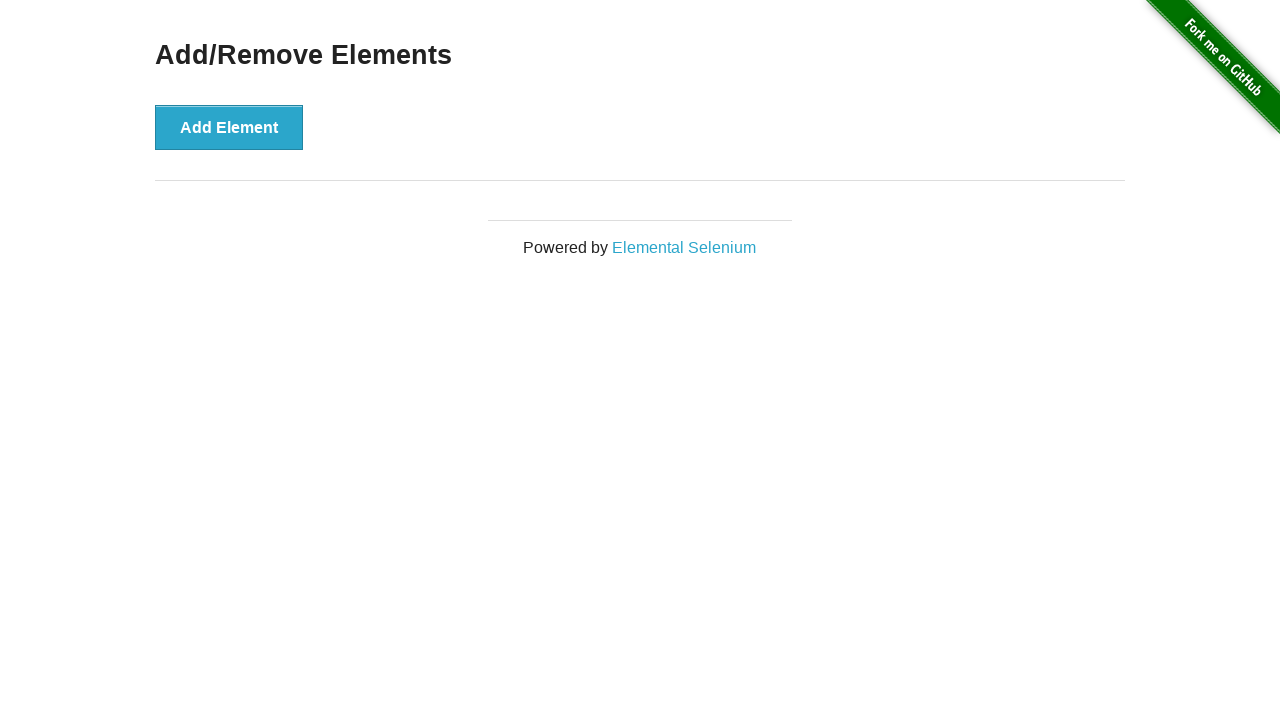

Clicked the Add Element button at (229, 127) on .example > button
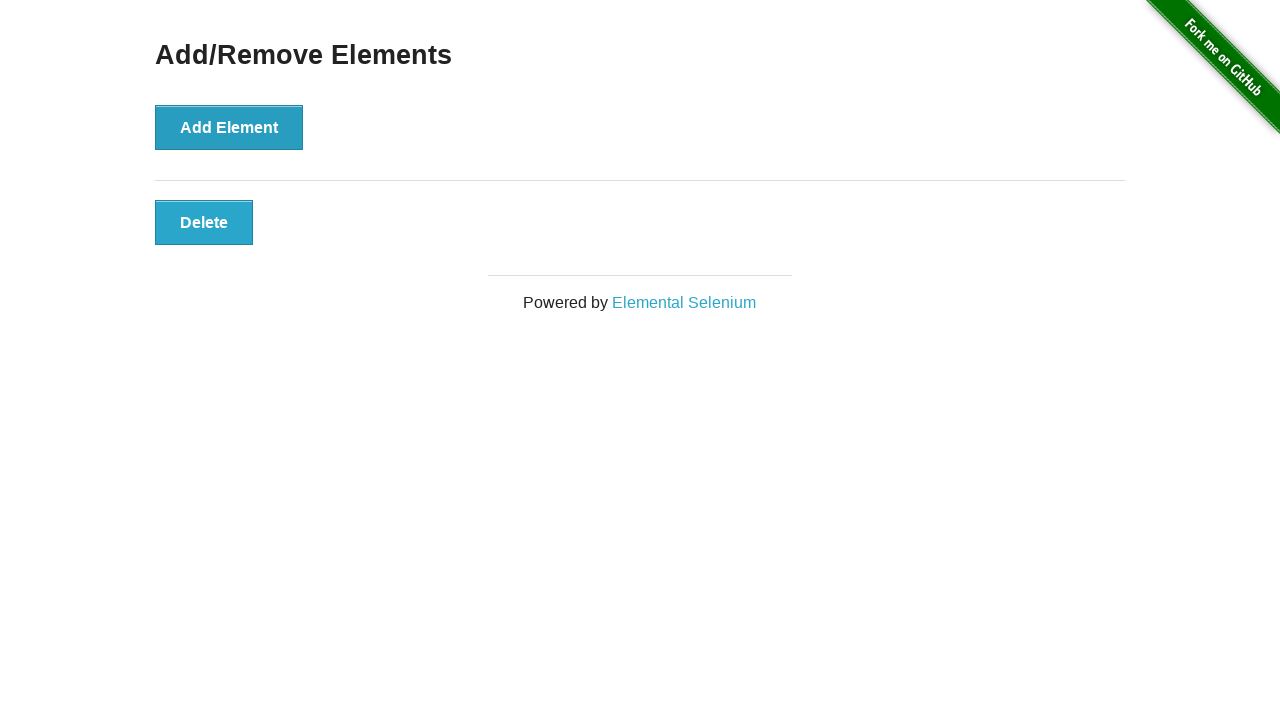

Waited for Delete button to appear after clicking Add Element
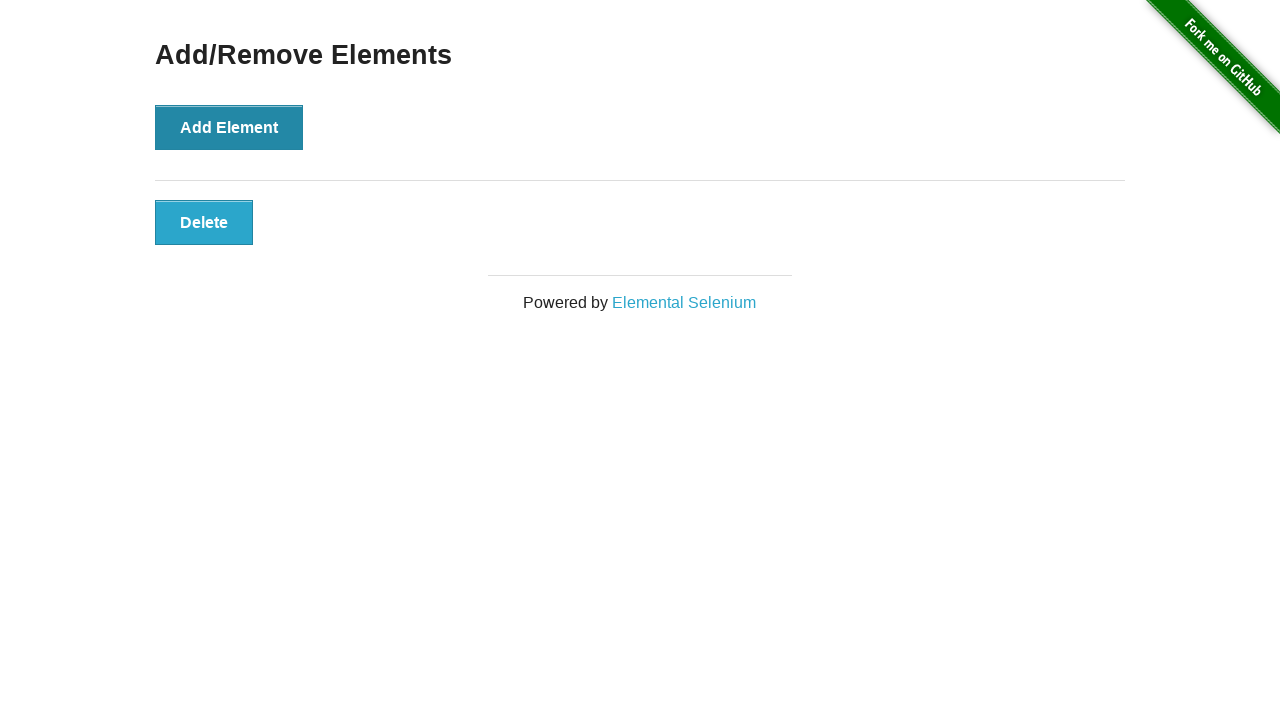

Verified Delete button is visible
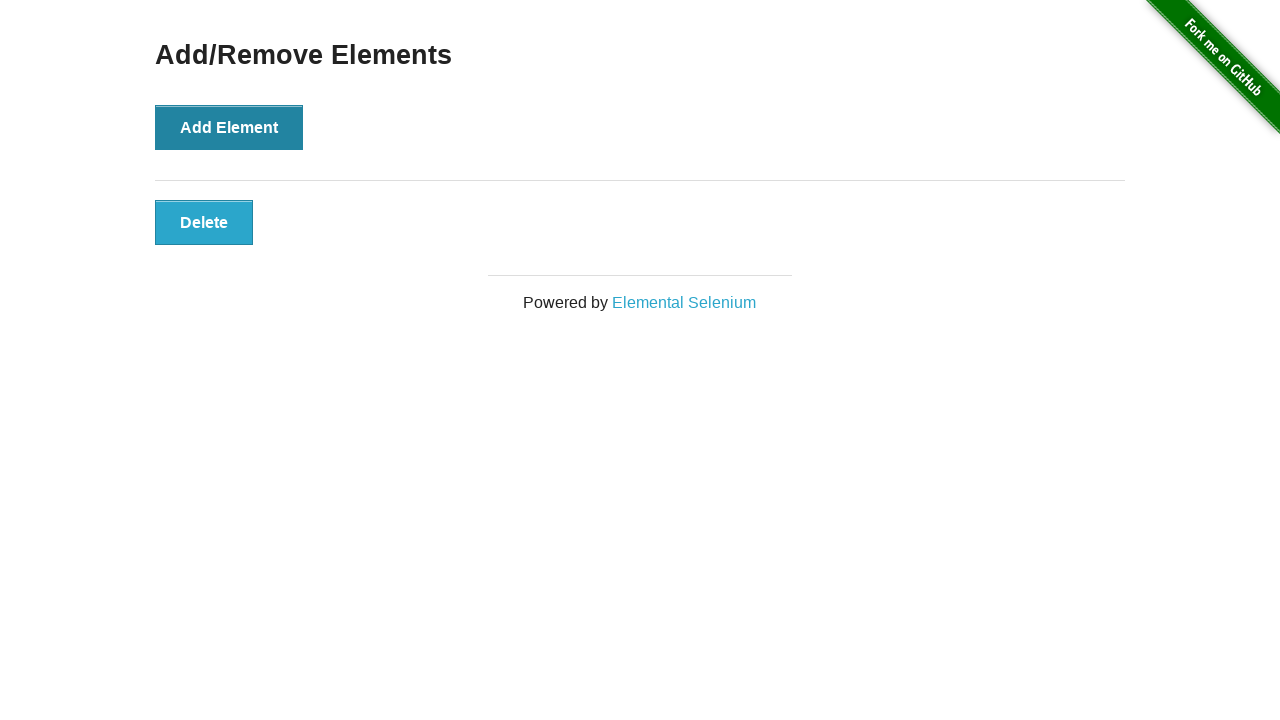

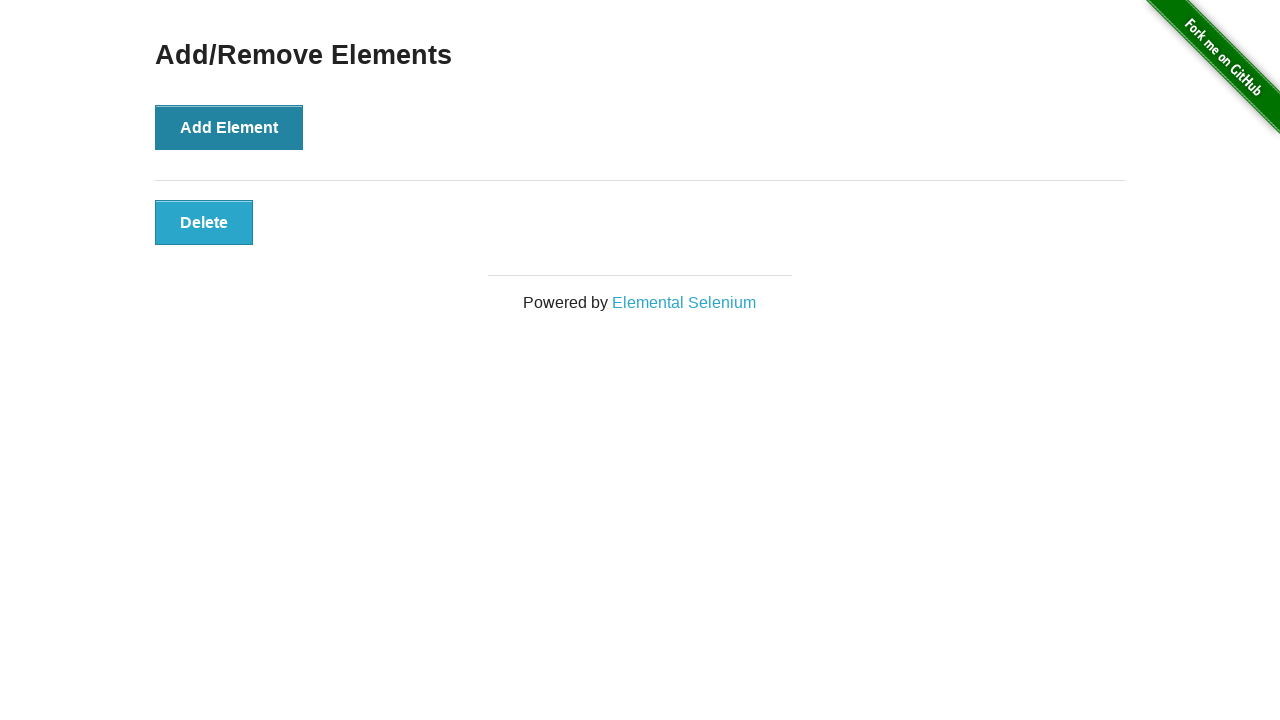